Tests the name form by entering first name, last name, and company name, then submitting and handling the alert confirmation.

Starting URL: http://automationbykrishna.com/

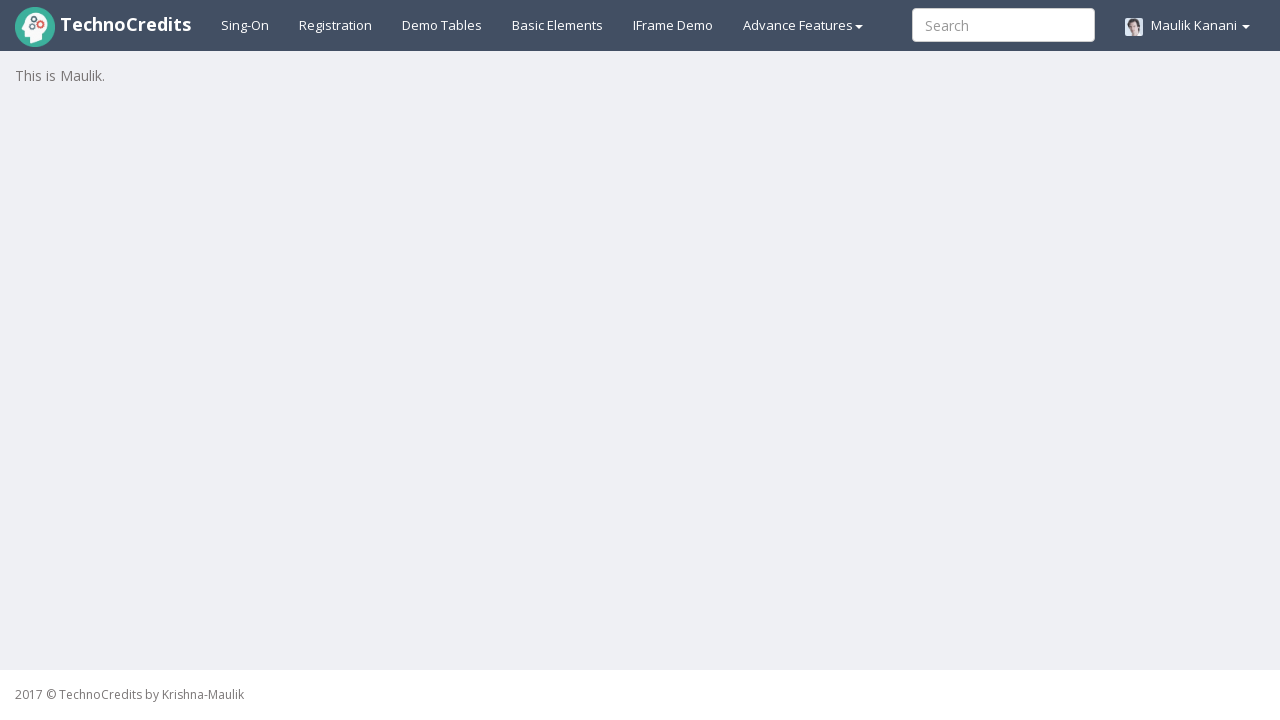

Clicked on Basic Elements tab at (558, 25) on #basicelements
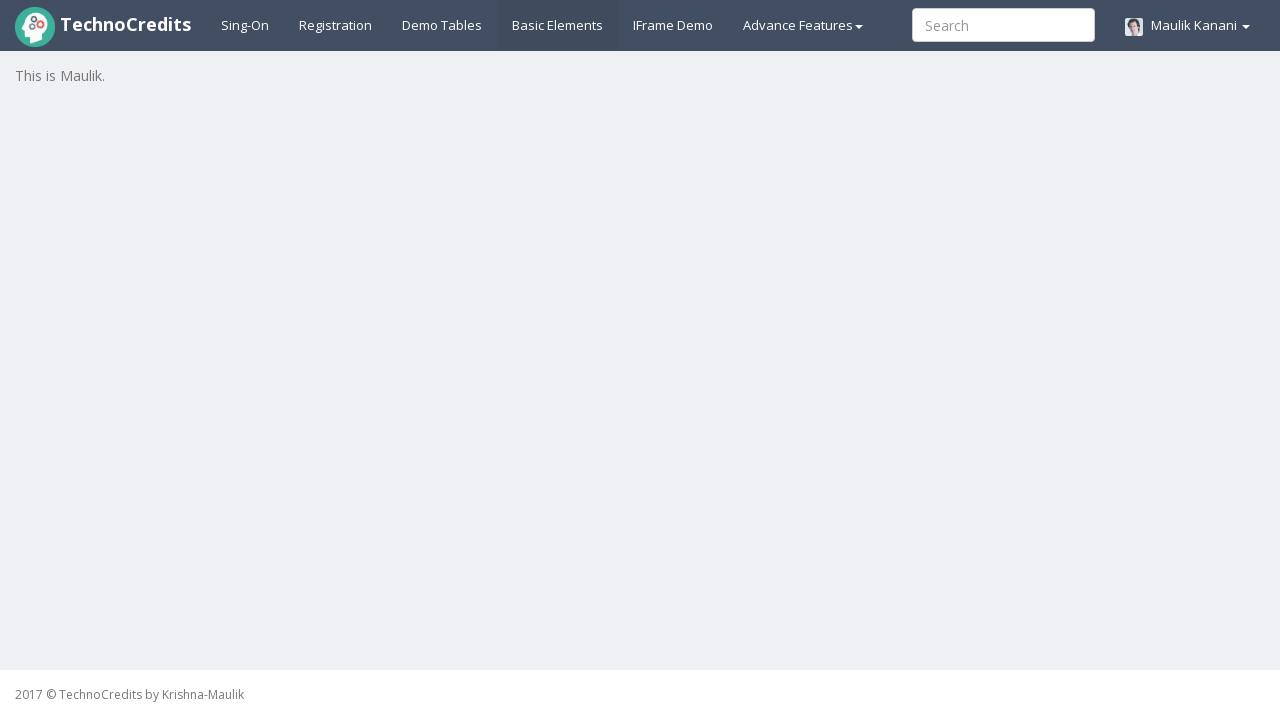

Filled in first name 'Michael' on #UserFirstName
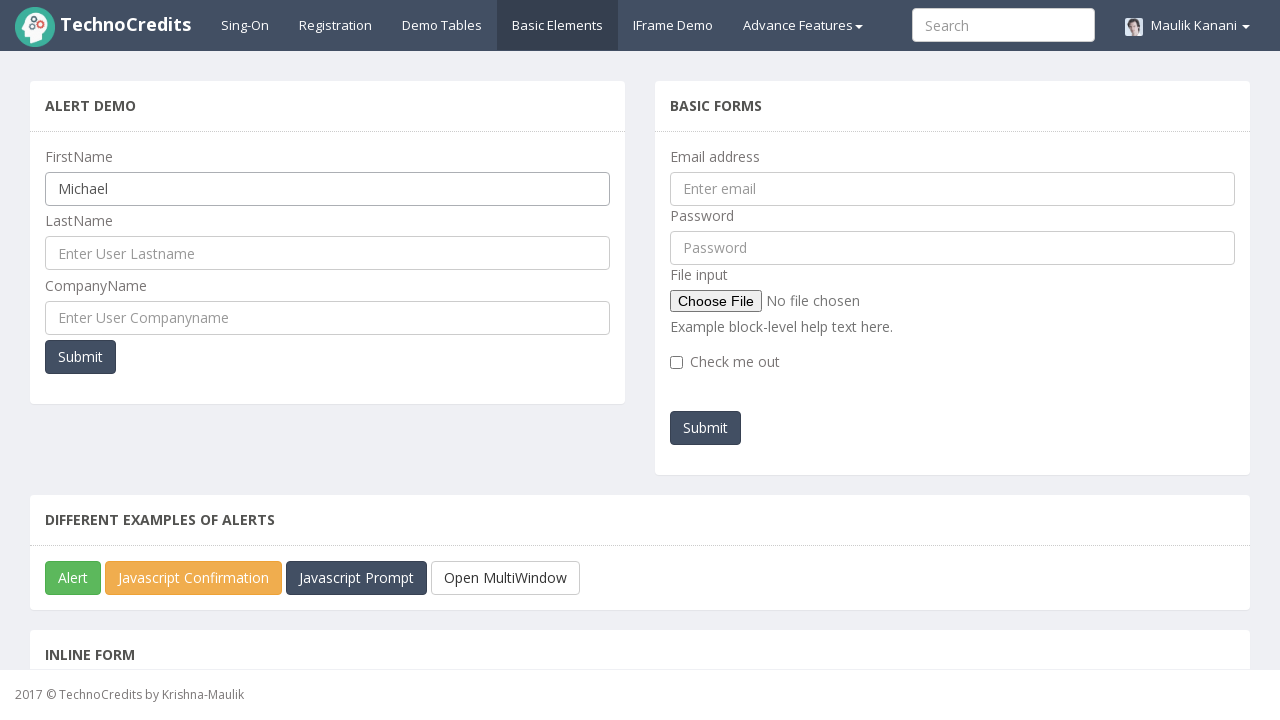

Filled in last name 'Johnson' on #UserLastName
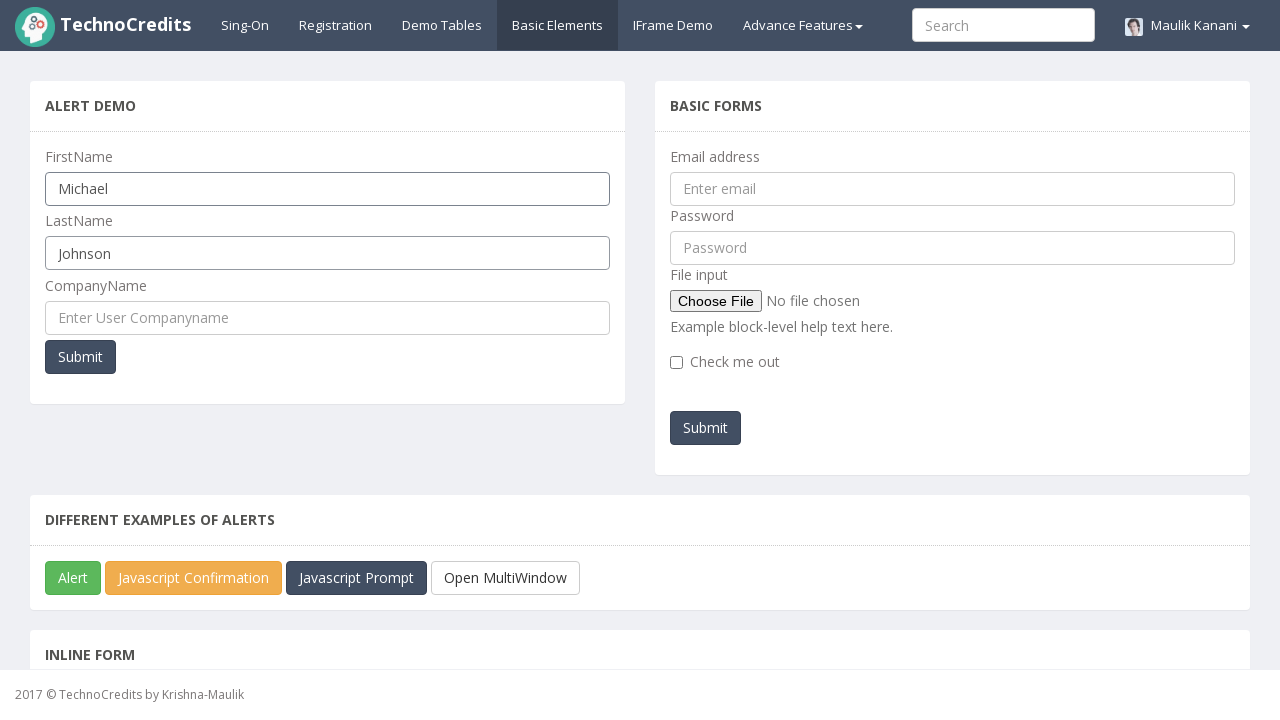

Filled in company name 'TechCorp' on #UserCompanyName
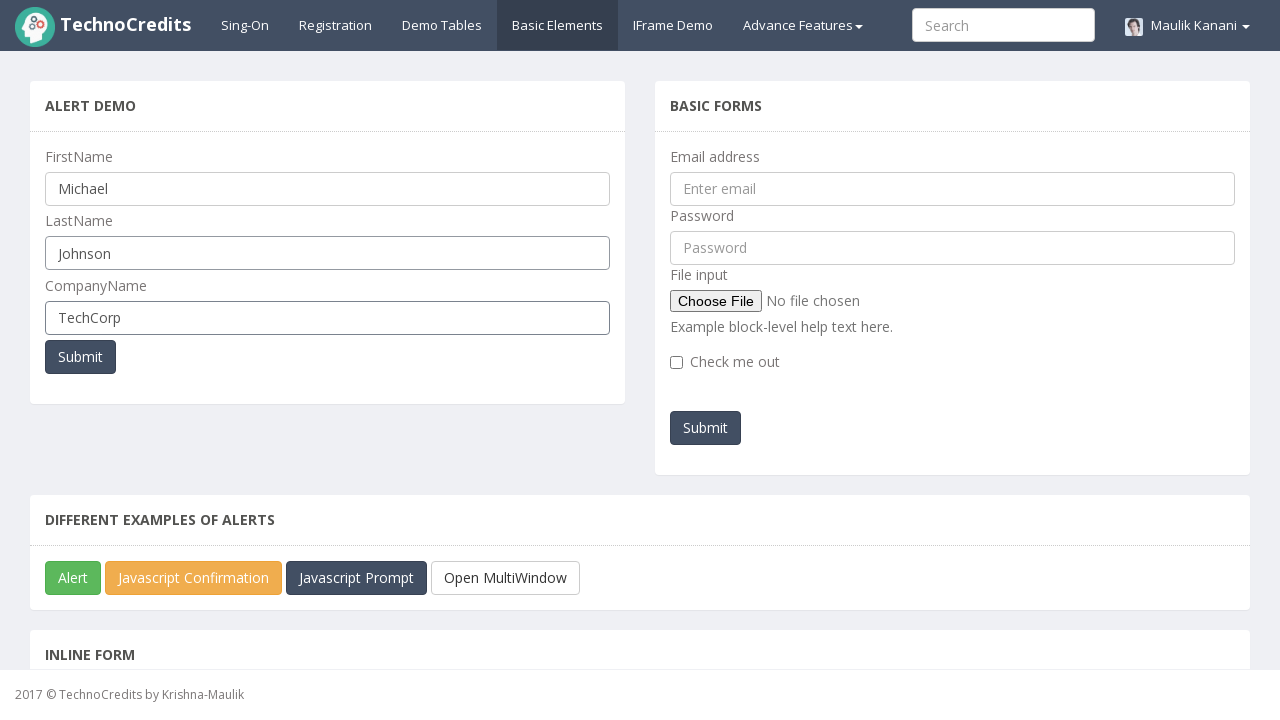

Set up dialog handler to accept alerts
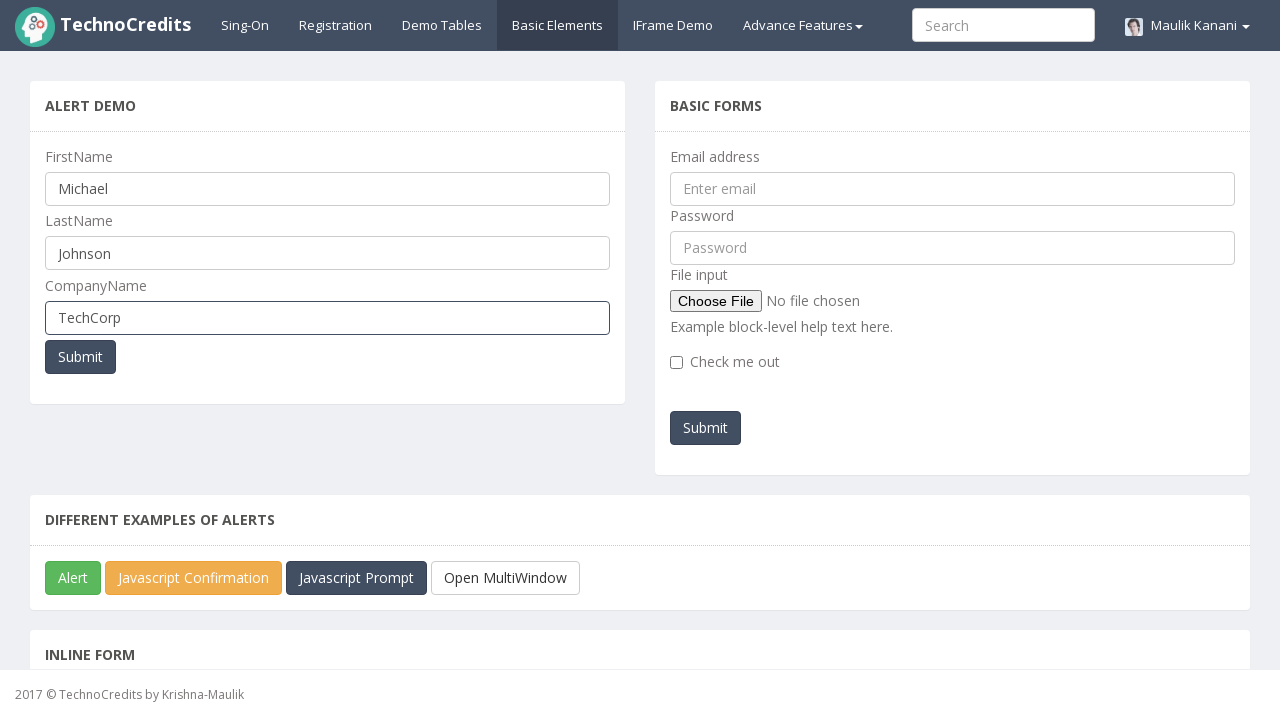

Clicked submit button to submit the form at (80, 357) on button.btn.btn-primary
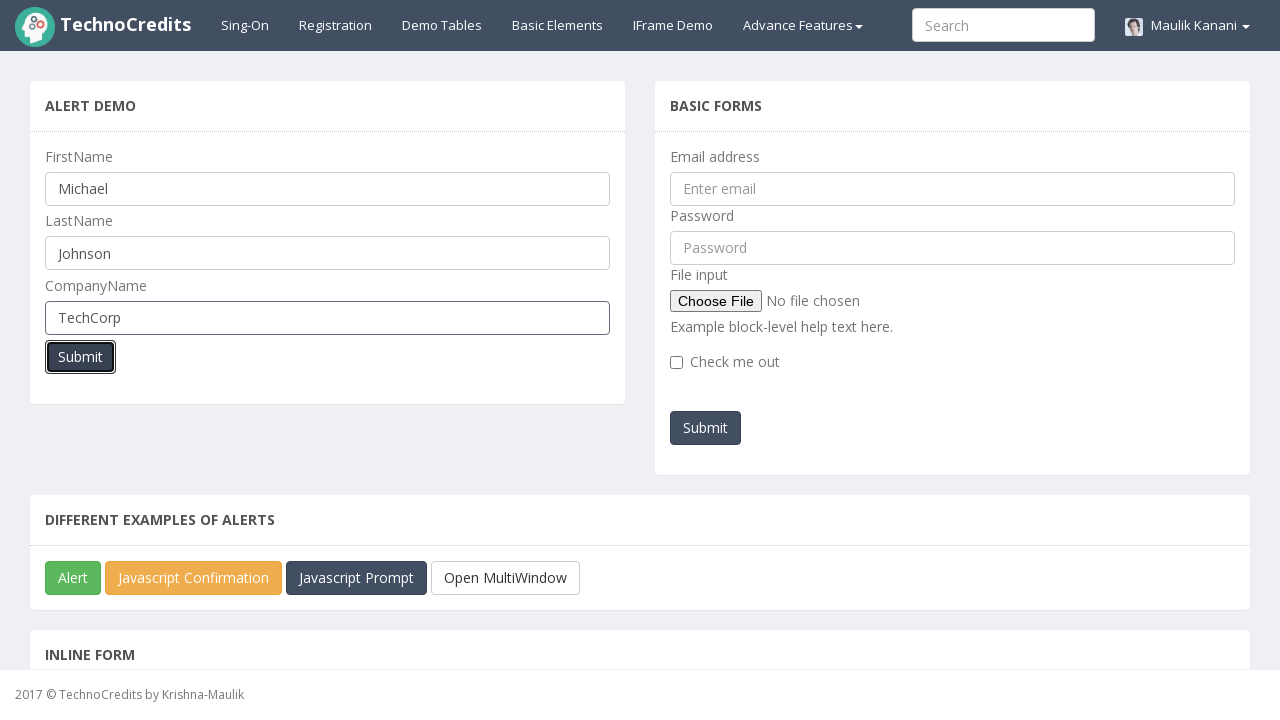

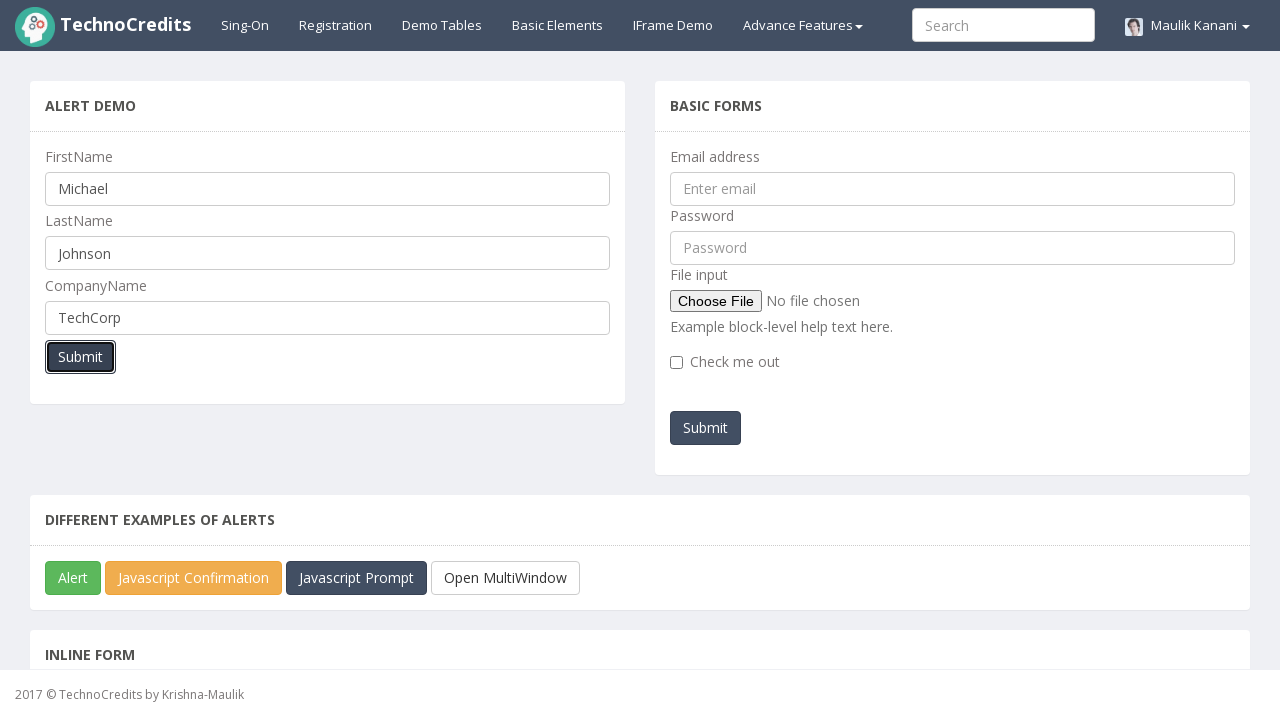